Navigates to MoneyControl mutual funds page and verifies successful page load by checking the title

Starting URL: https://www.moneycontrol.com/mutual-funds/find-fund/

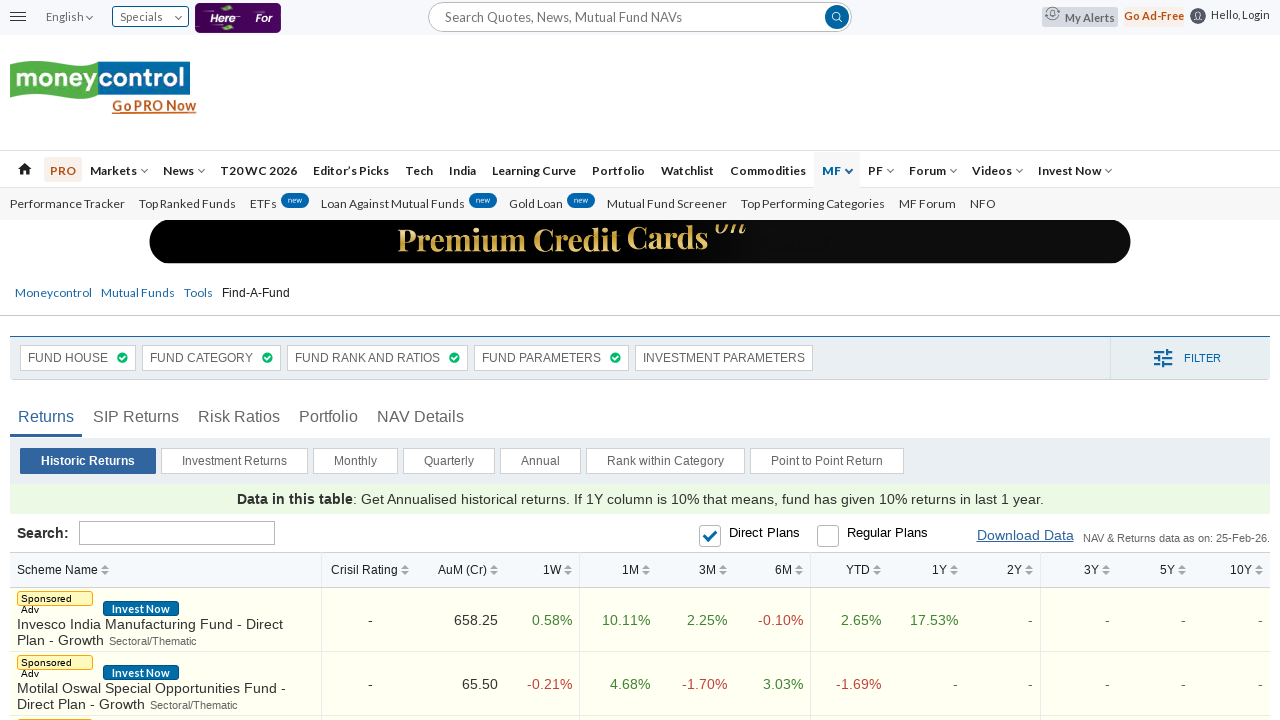

Navigated to MoneyControl mutual funds page
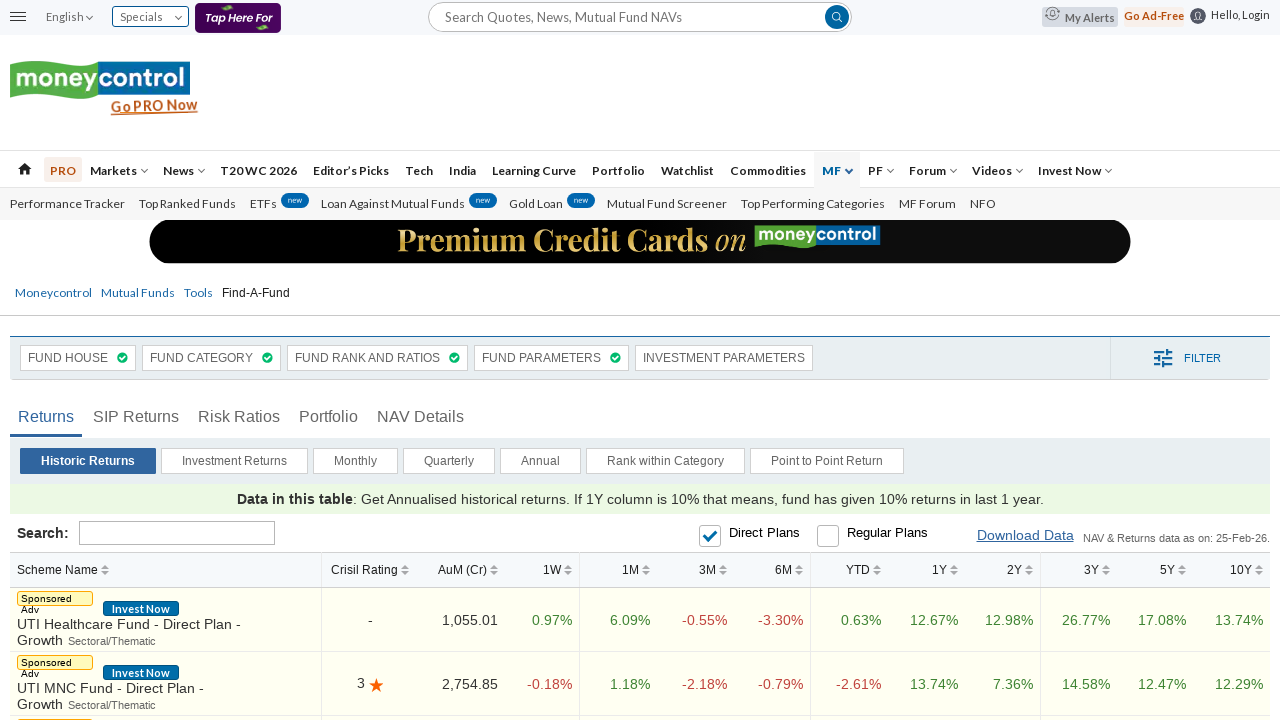

Retrieved page title: Historical Returns - Mutual fund screener| Mutual Fund Screening and Analysis Tool - Moneycontrol.com
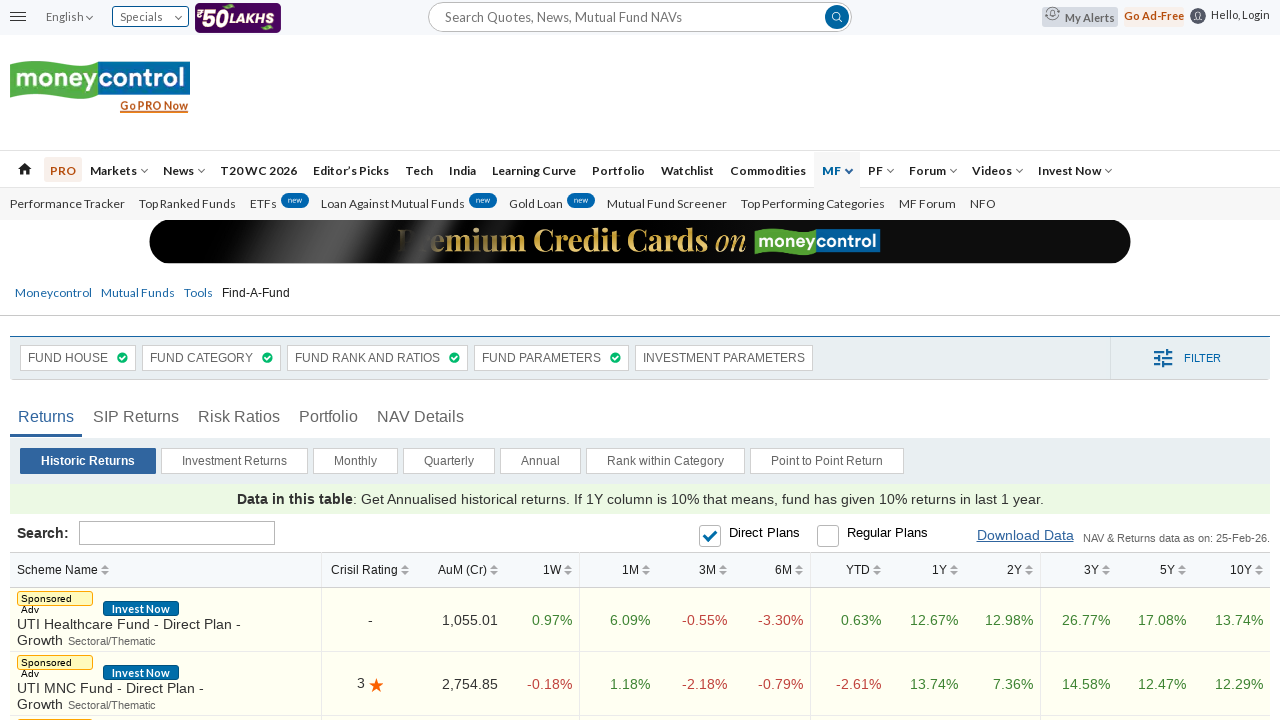

Waited for page to reach network idle state
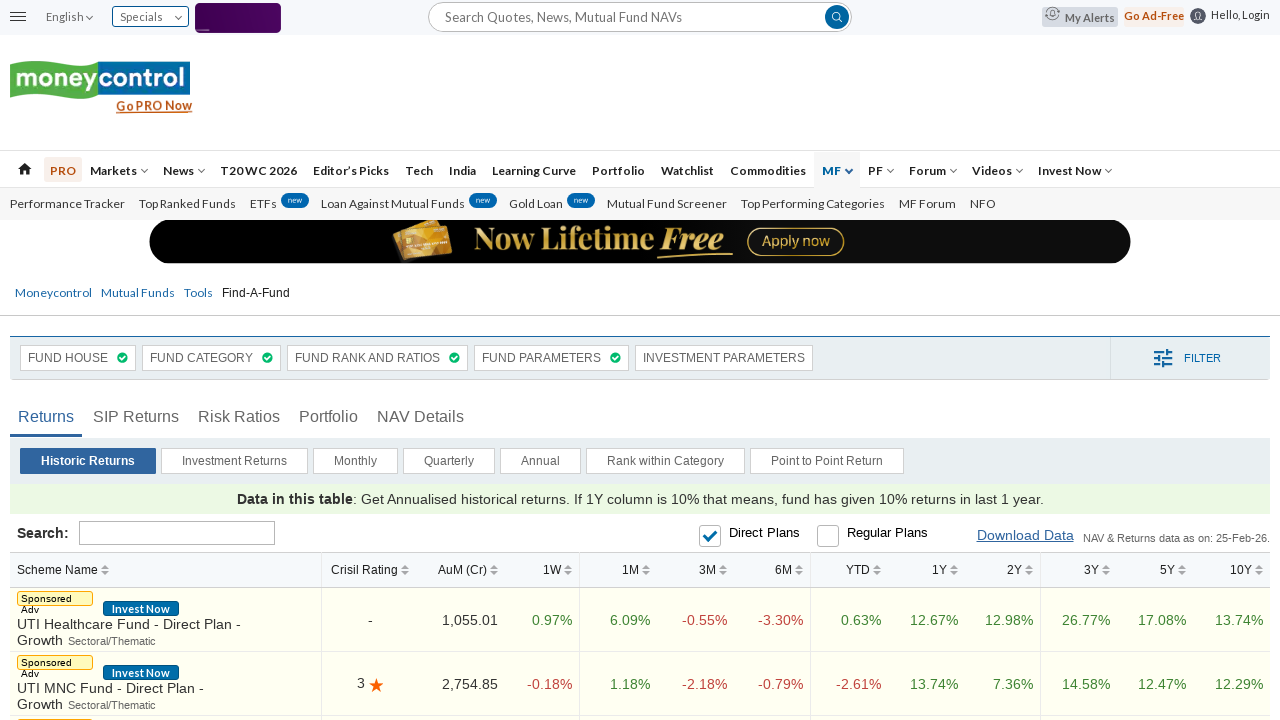

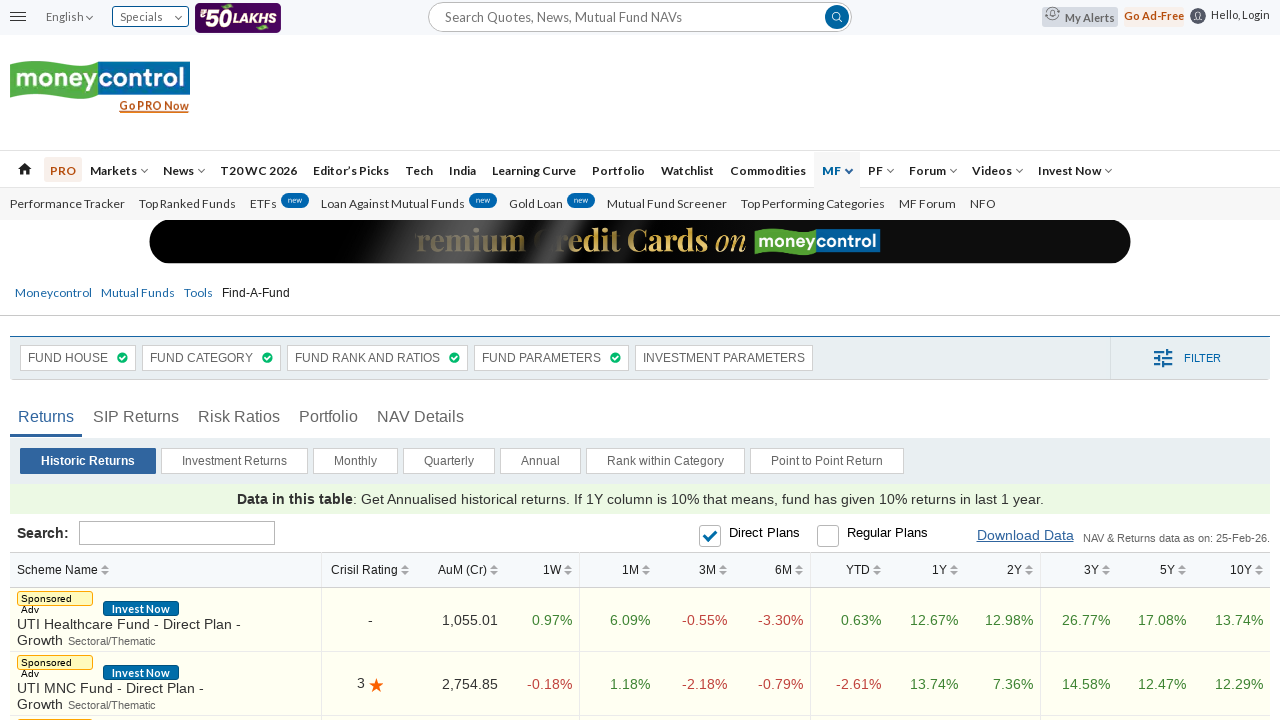